Tests dropdown functionality by selecting a sorting option "Lowest to highest" from a dropdown menu on an e-commerce demo site

Starting URL: https://www.bstackdemo.com/

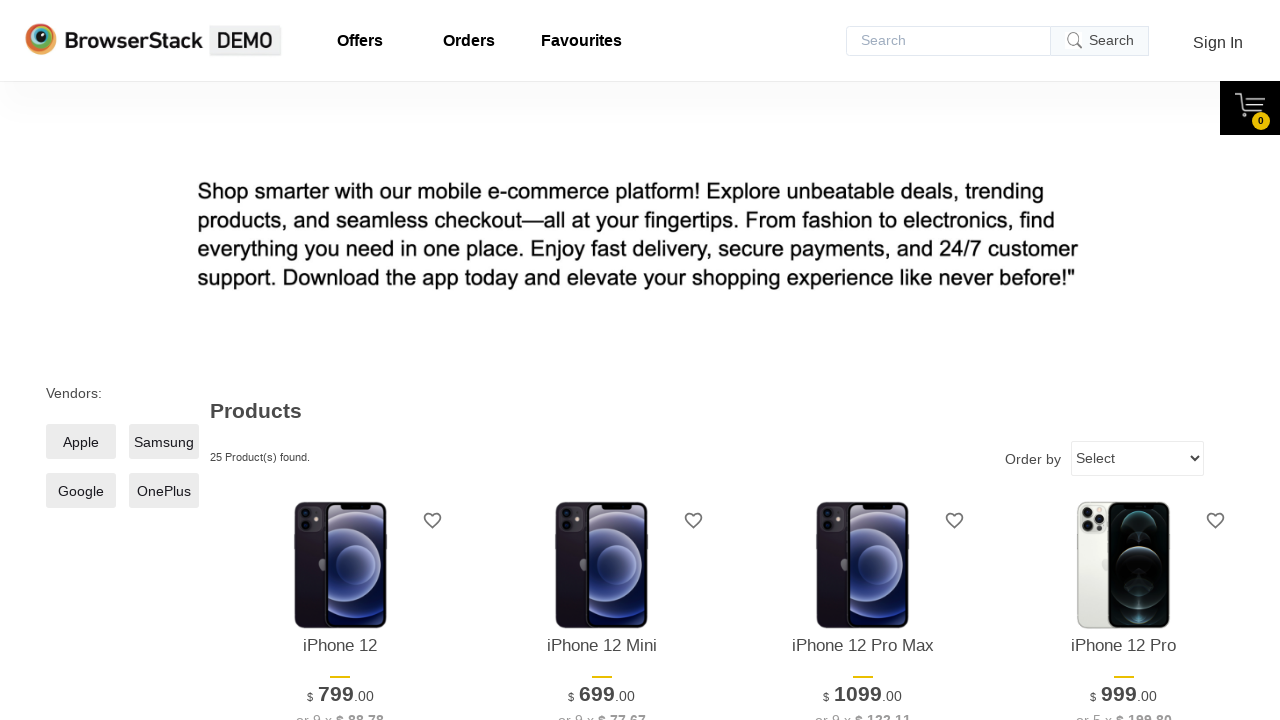

Clicked on the dropdown menu to open it at (1138, 458) on select
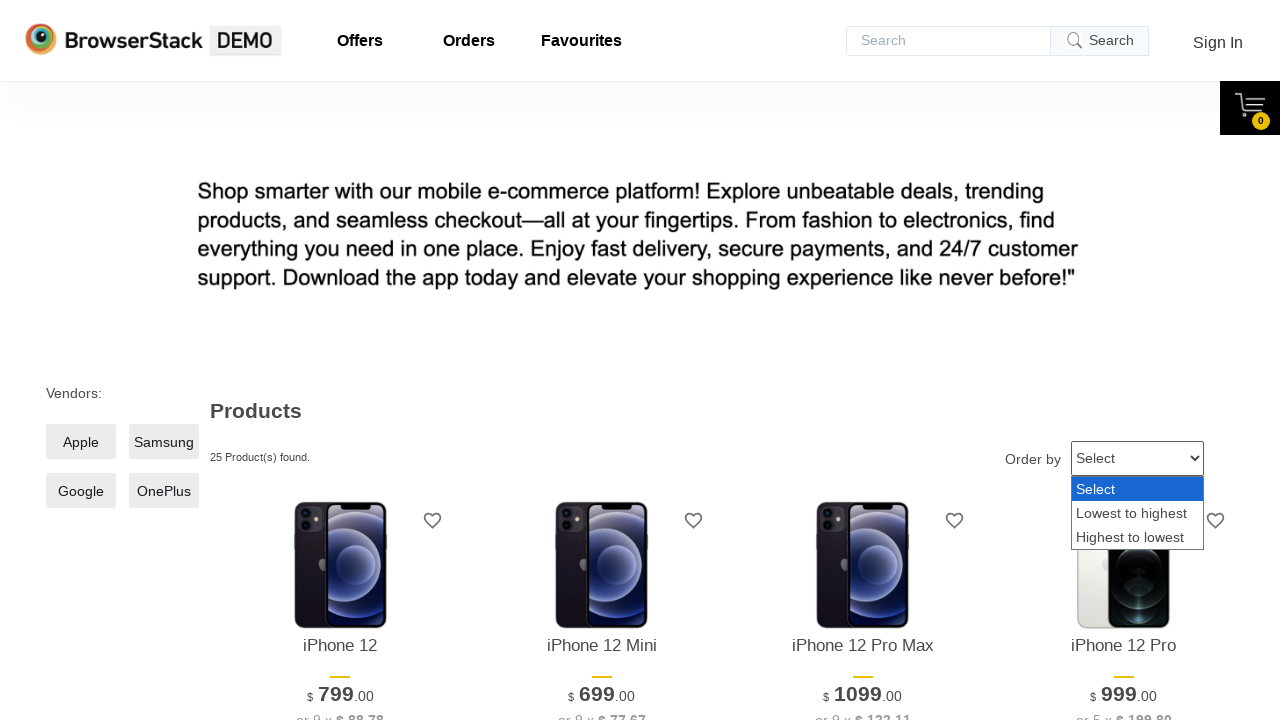

Selected 'Lowest to highest' sorting option from dropdown on select
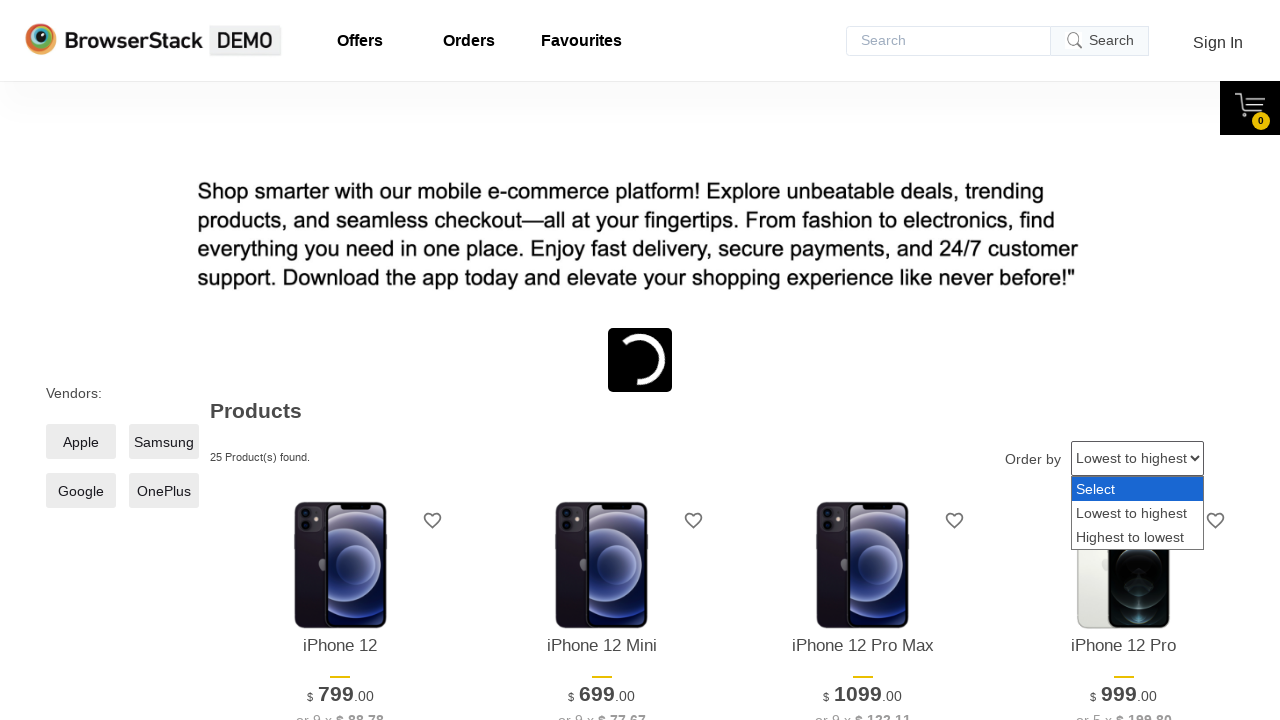

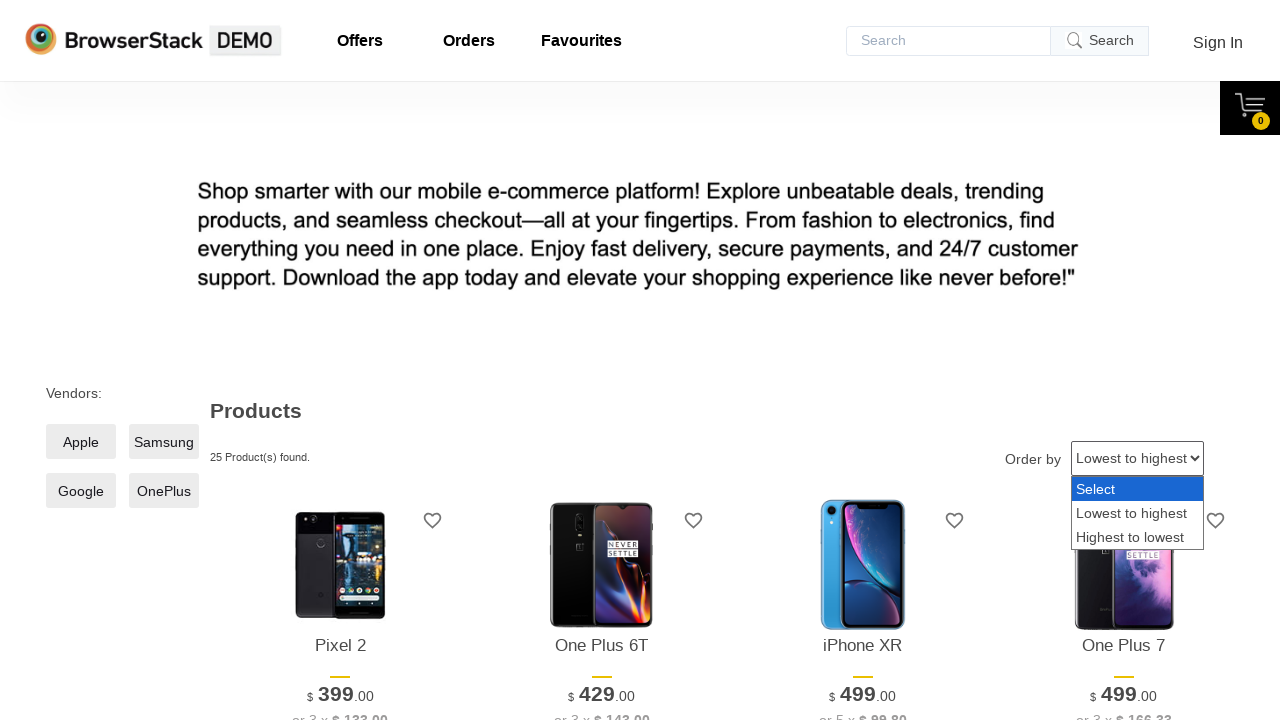